Tests horizontal slider functionality by navigating to the slider page and adjusting the slider value

Starting URL: https://the-internet.herokuapp.com/

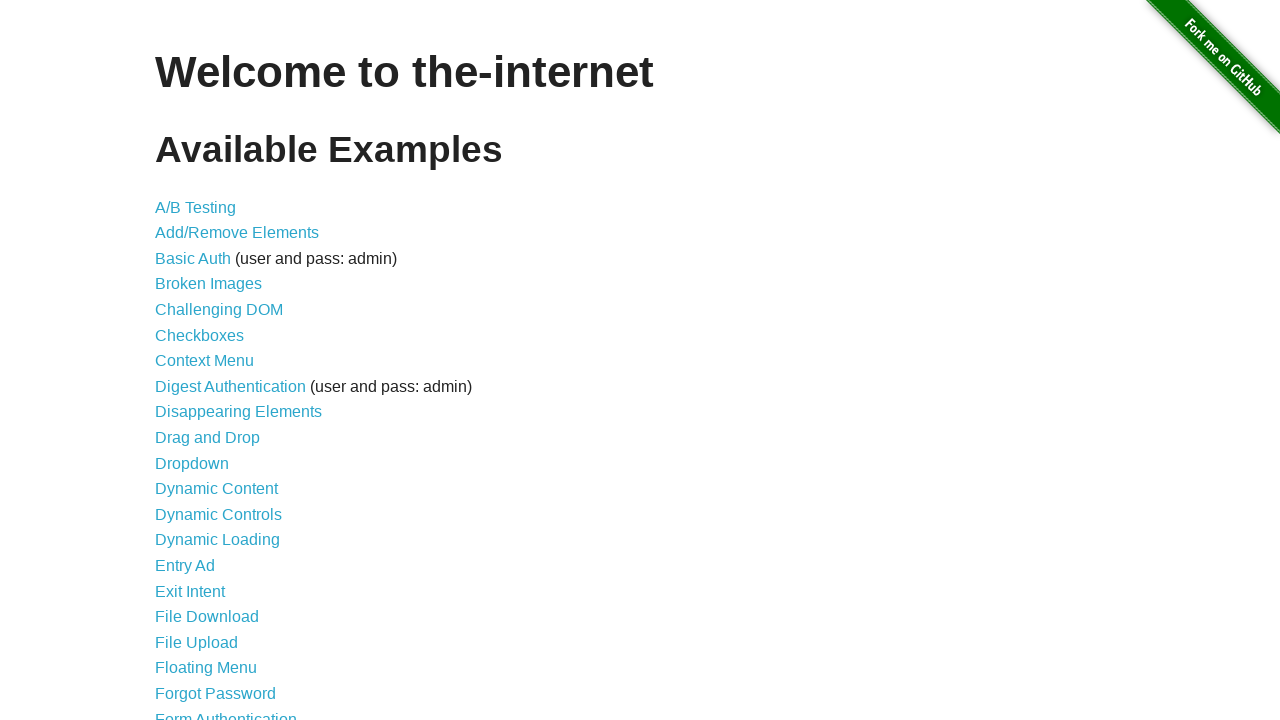

Clicked the Horizontal Slider link at (214, 361) on a:has-text("Horizontal Slider")
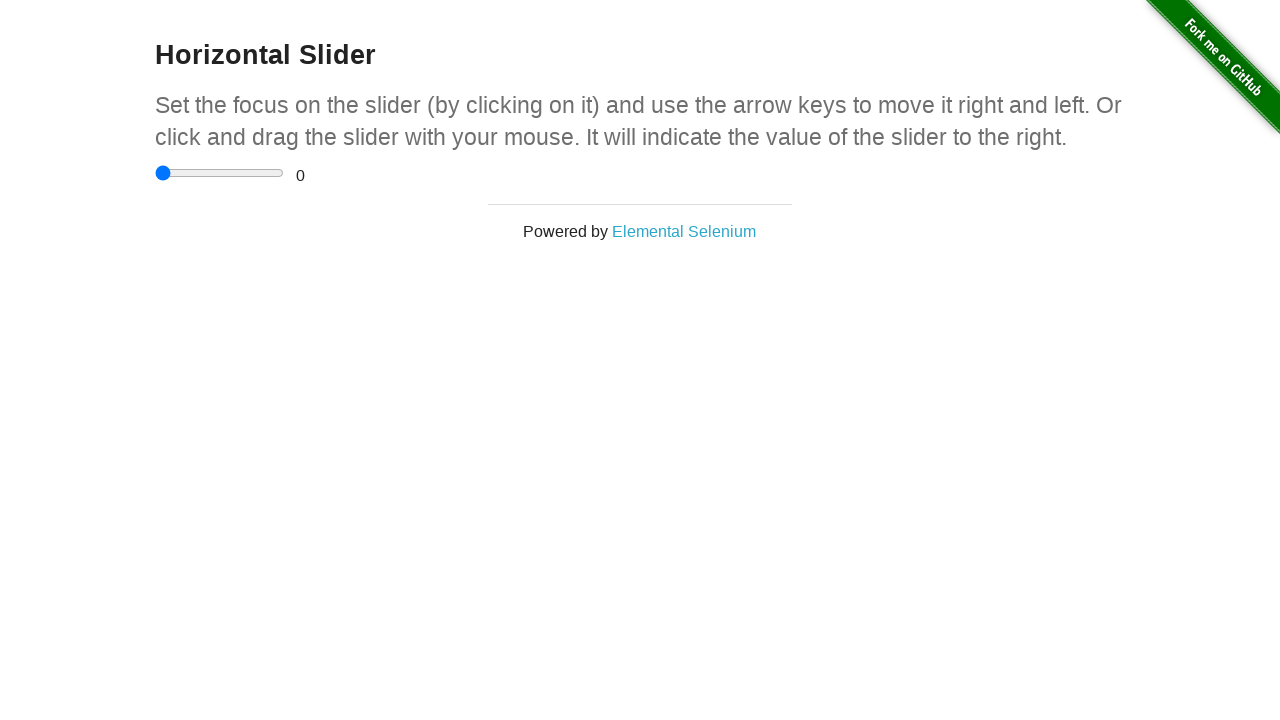

Set the slider value to 3 using JavaScript evaluation
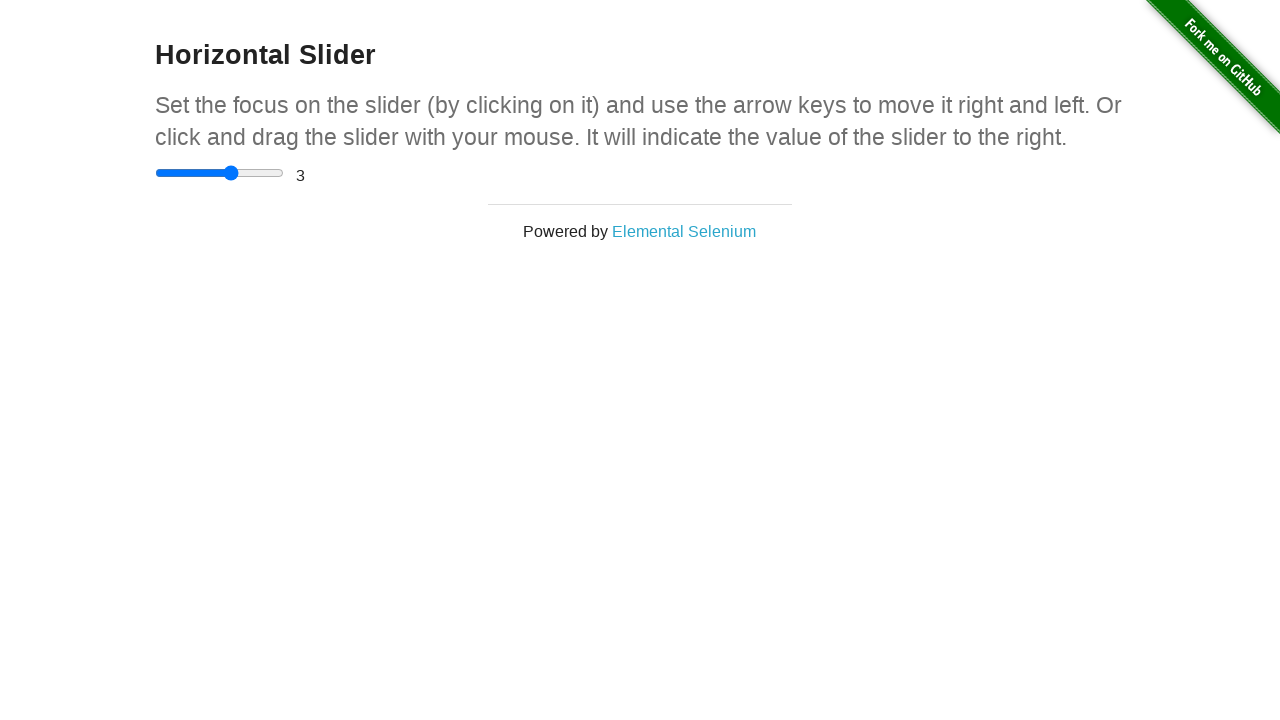

Navigated back to the main page
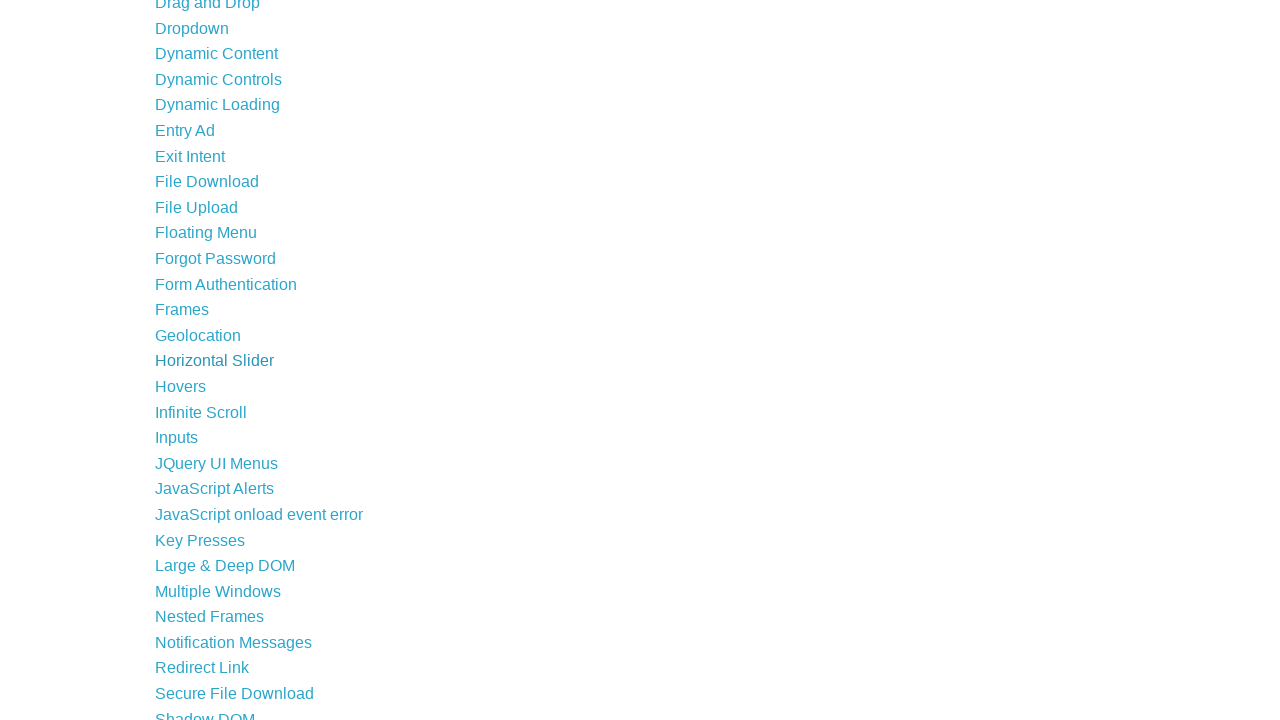

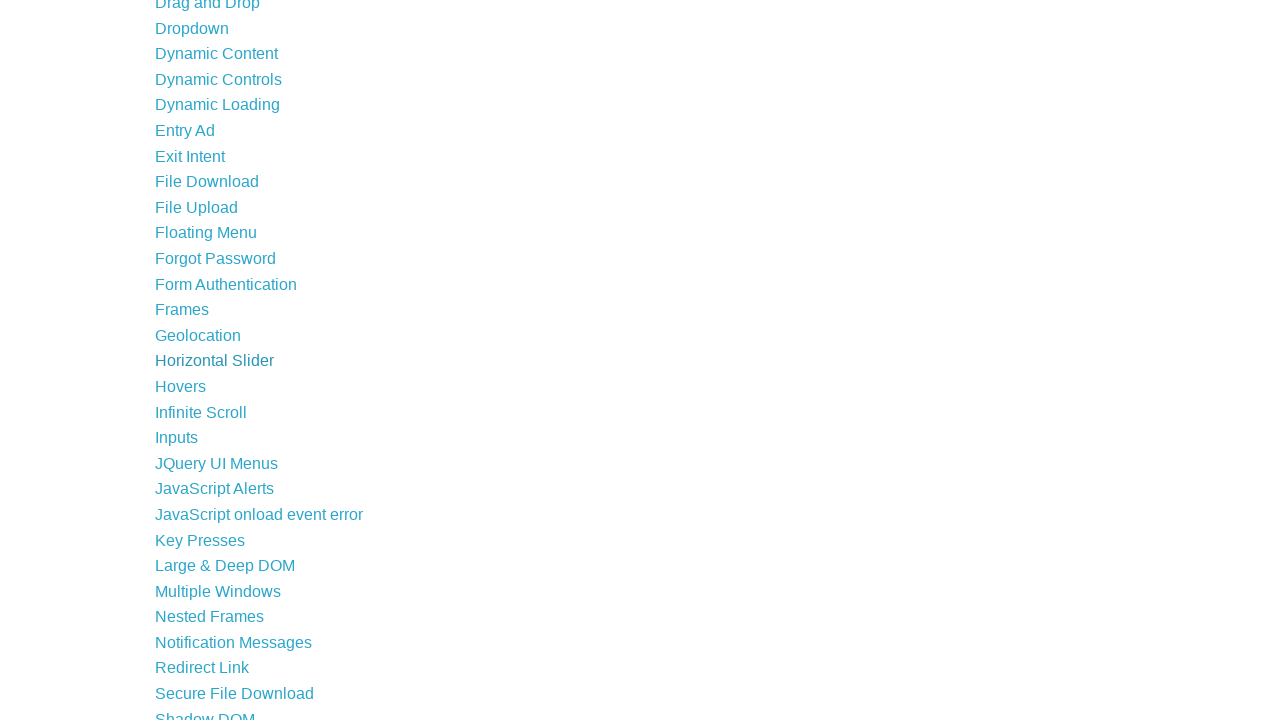